Tests the clear button functionality on an online calculator after entering a numeric digit (1), then pressing 'c' to clear

Starting URL: https://www.online-calculator.com/full-screen-calculator/

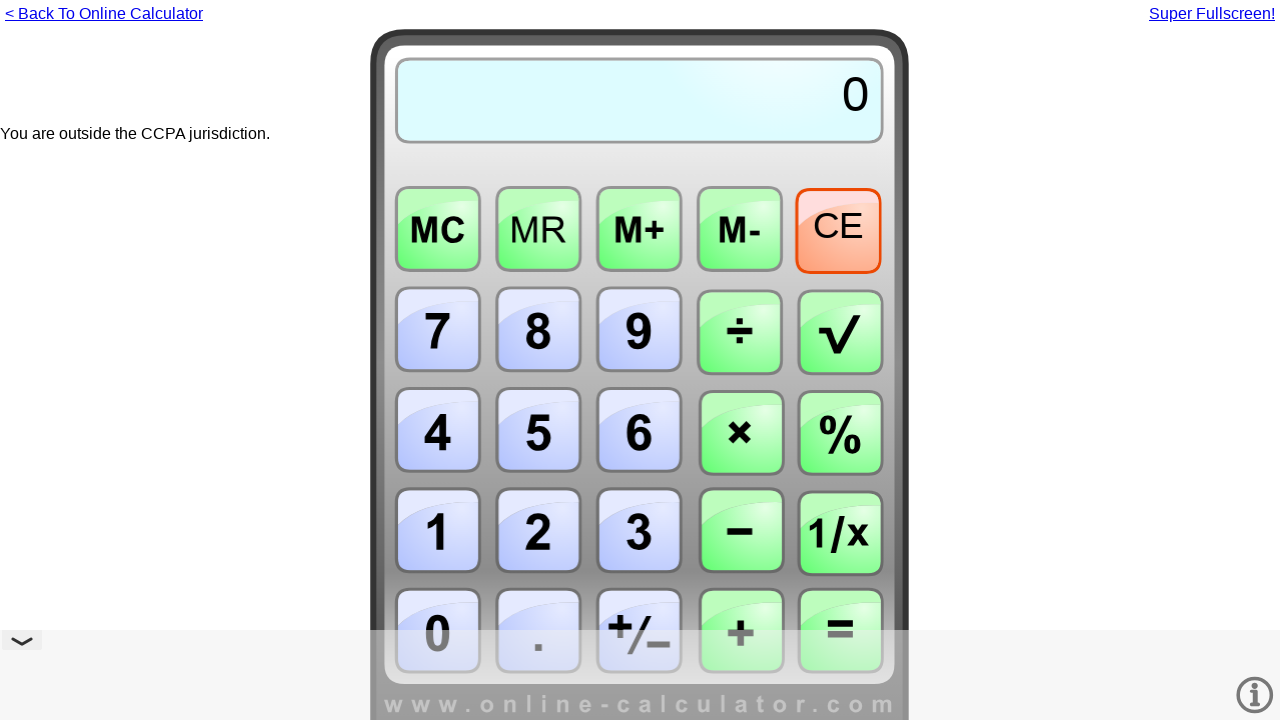

Pressed numeric key 1 on calculator
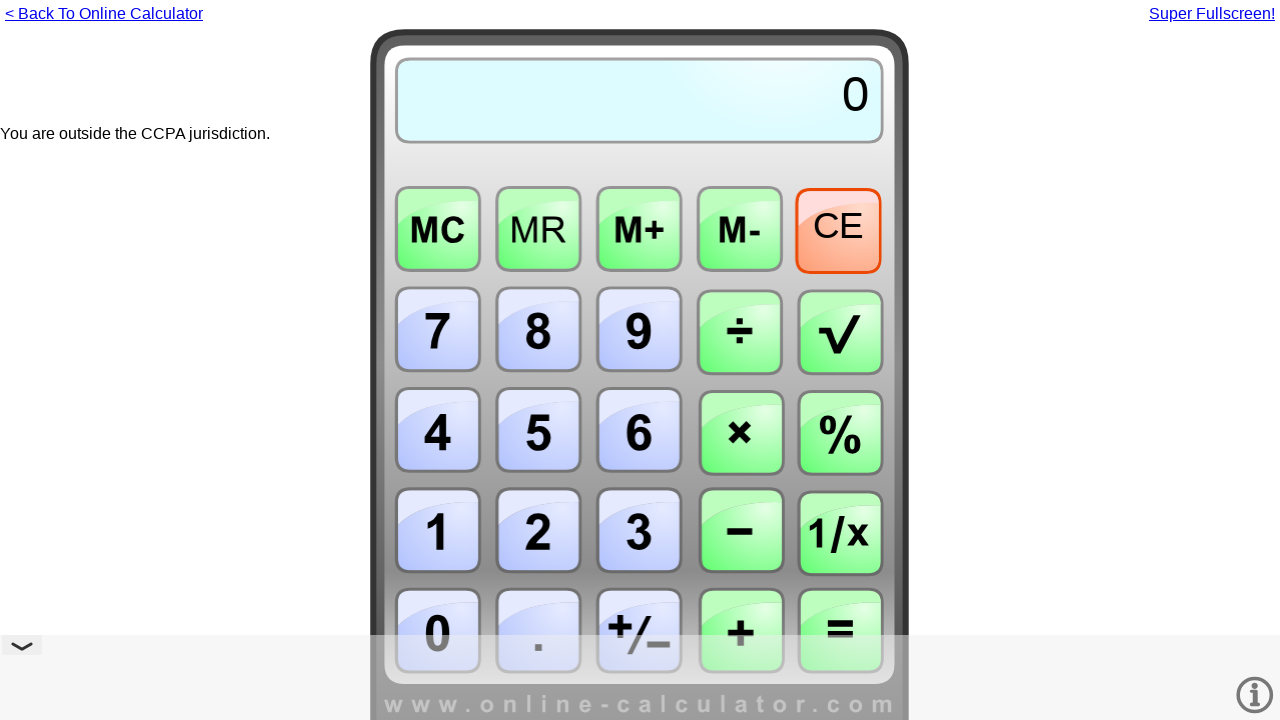

Pressed 'c' key to clear the calculator
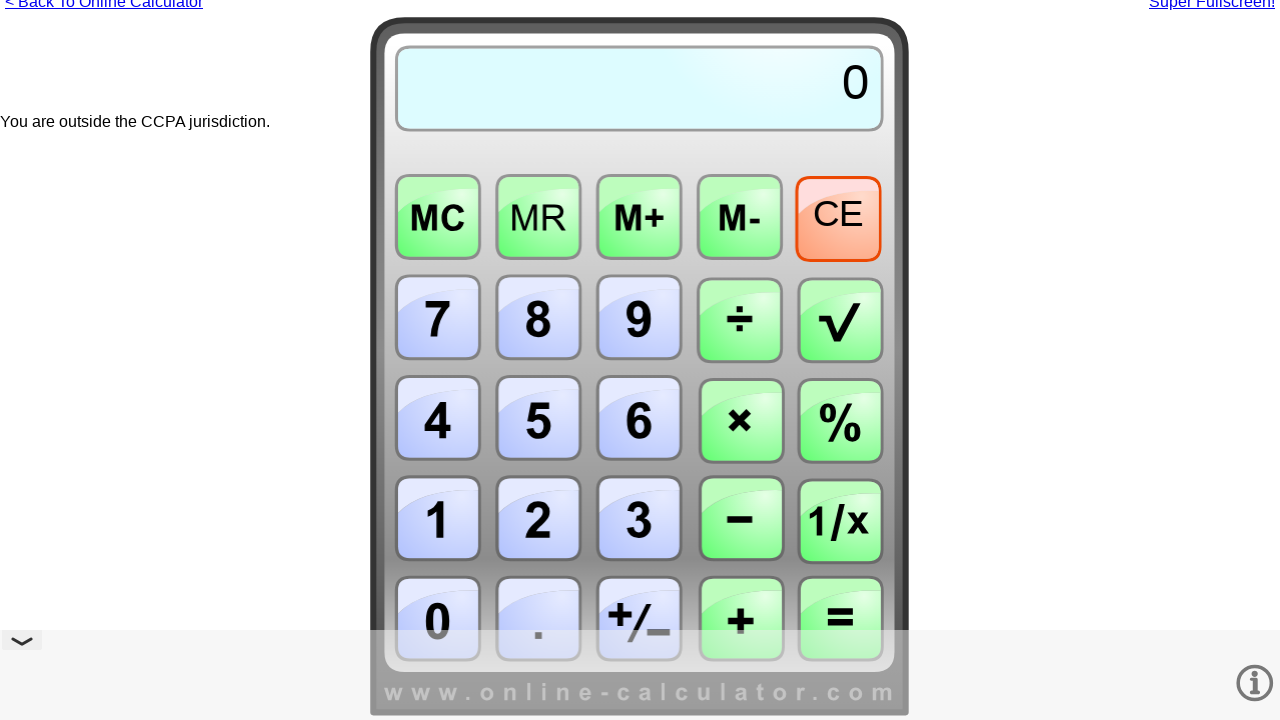

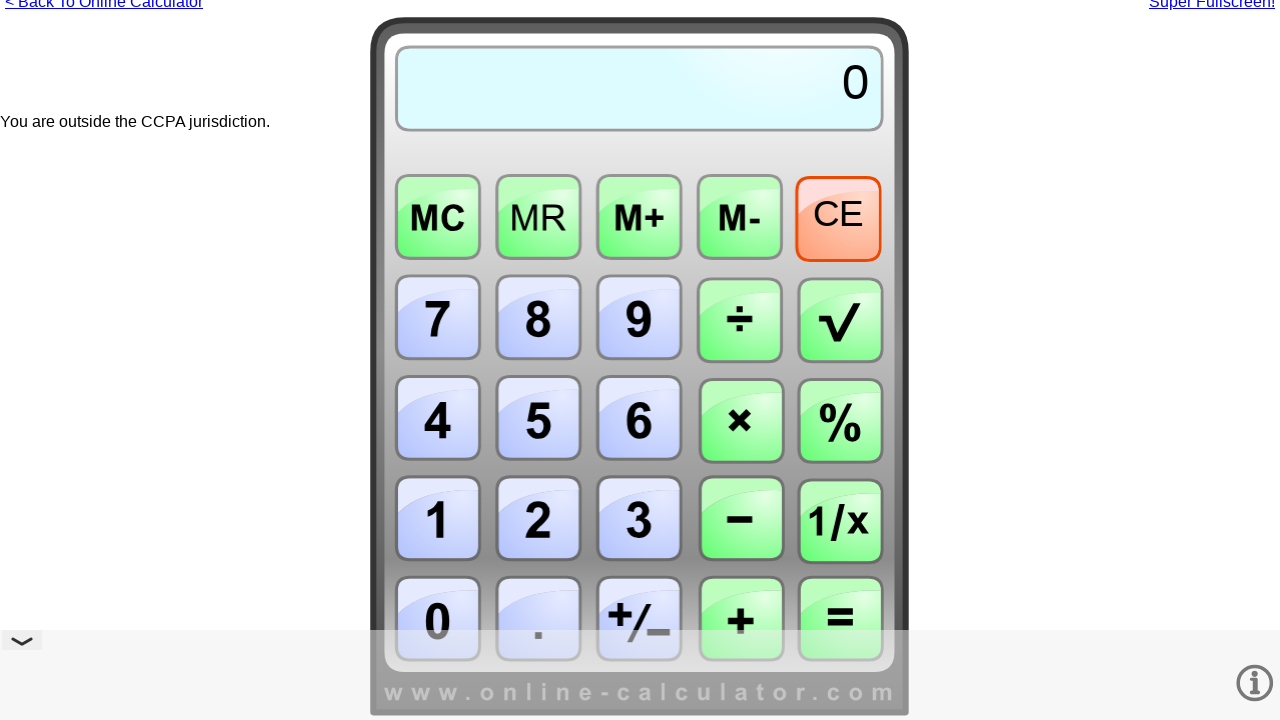